Tests the search functionality on Python.org by entering a search query "pycon" in the search box and submitting it, then verifying results are returned.

Starting URL: http://www.python.org

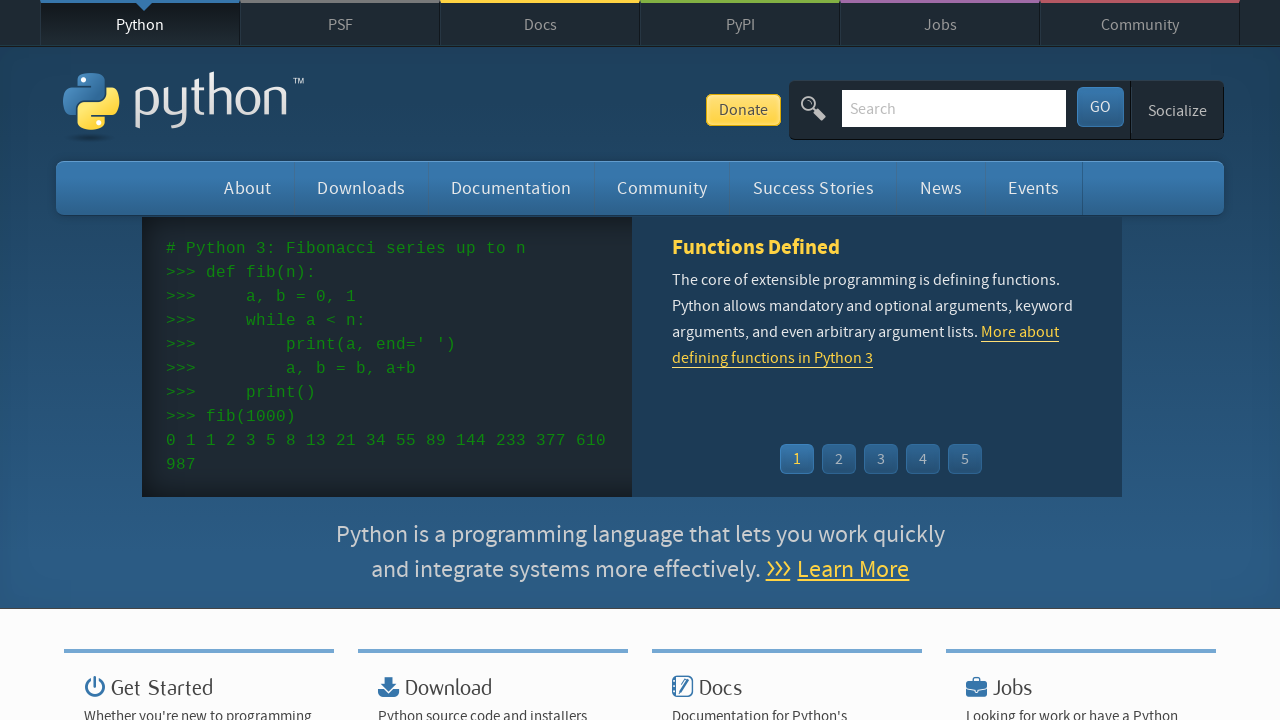

Verified page title contains 'Python'
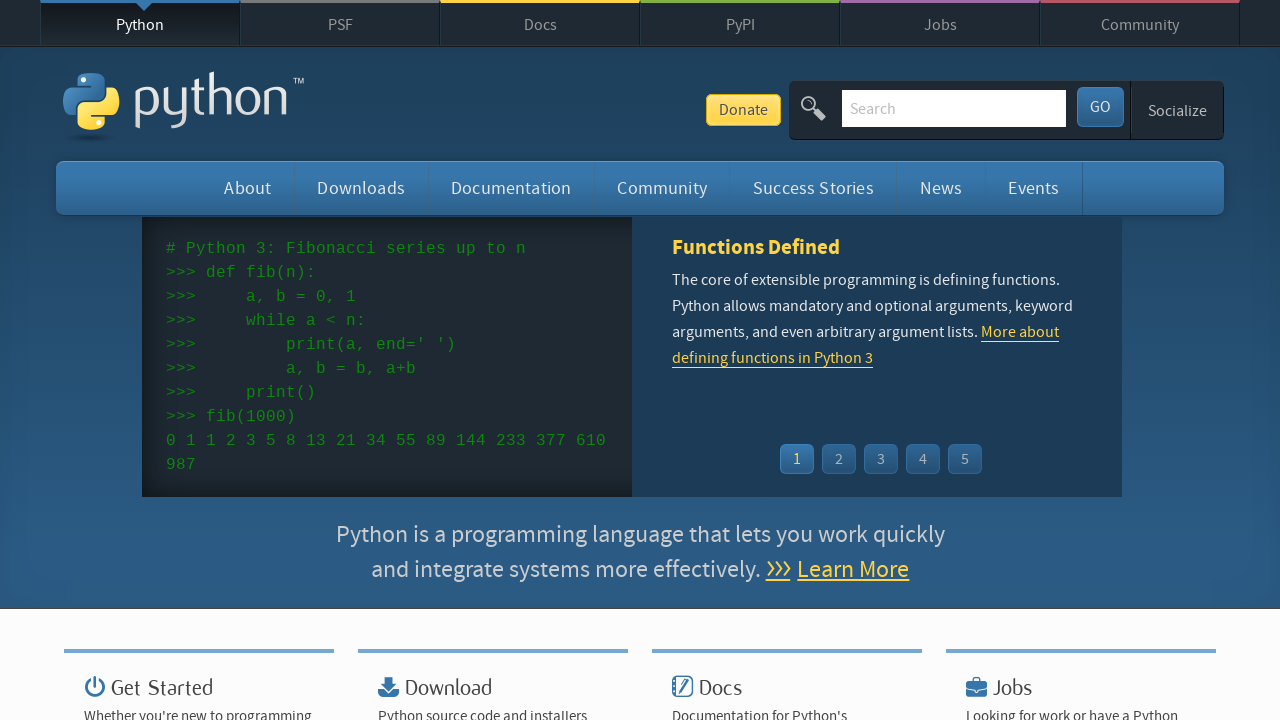

Located and cleared search box on input[name='q']
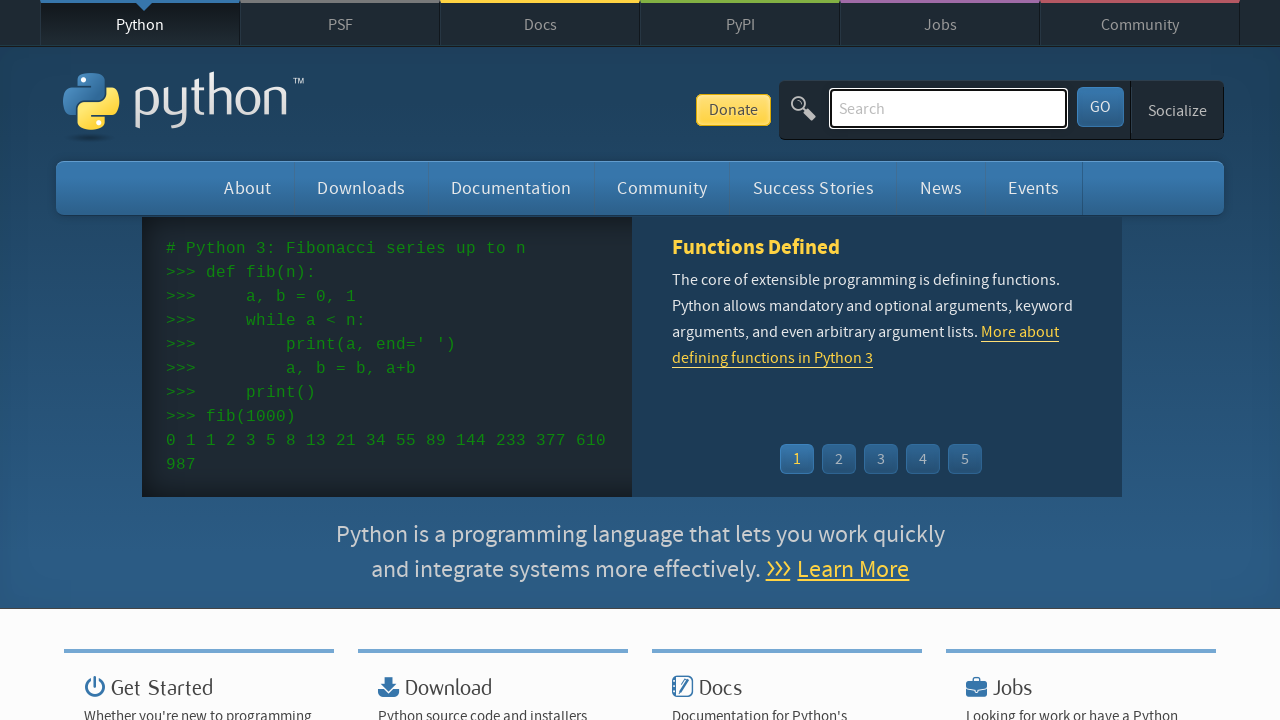

Entered search query 'pycon' in search box on input[name='q']
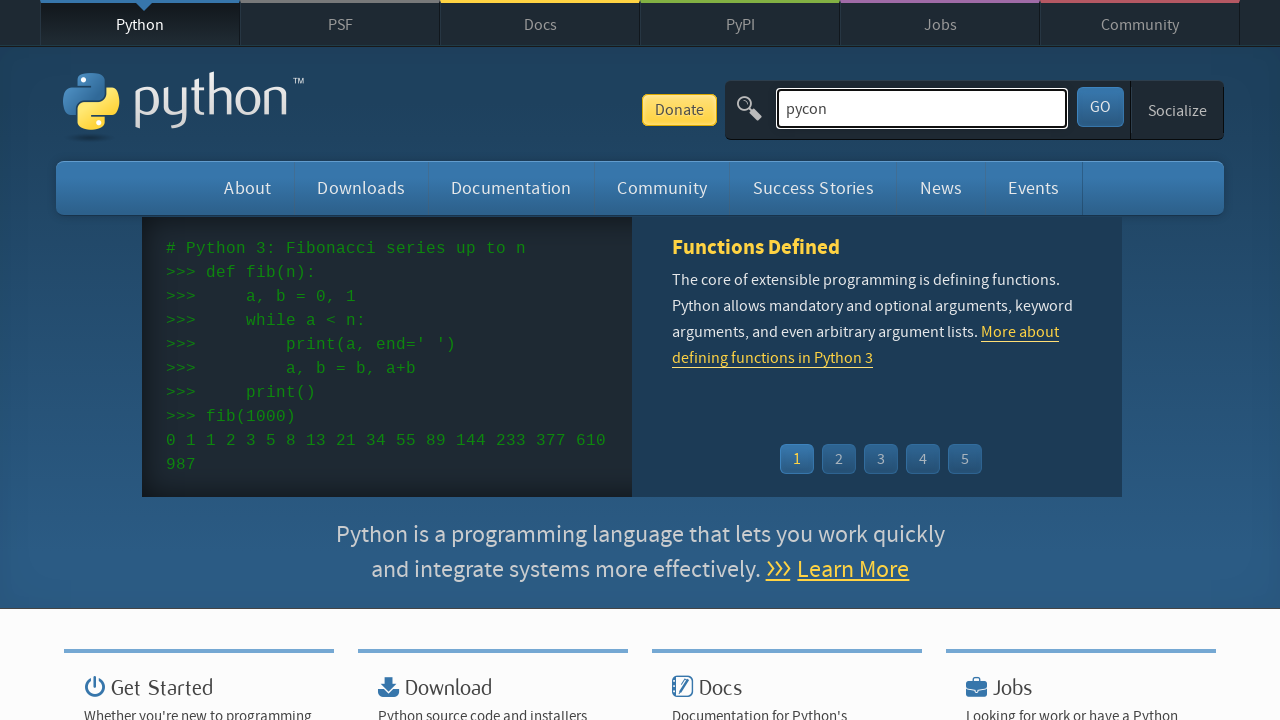

Pressed Enter to submit search on input[name='q']
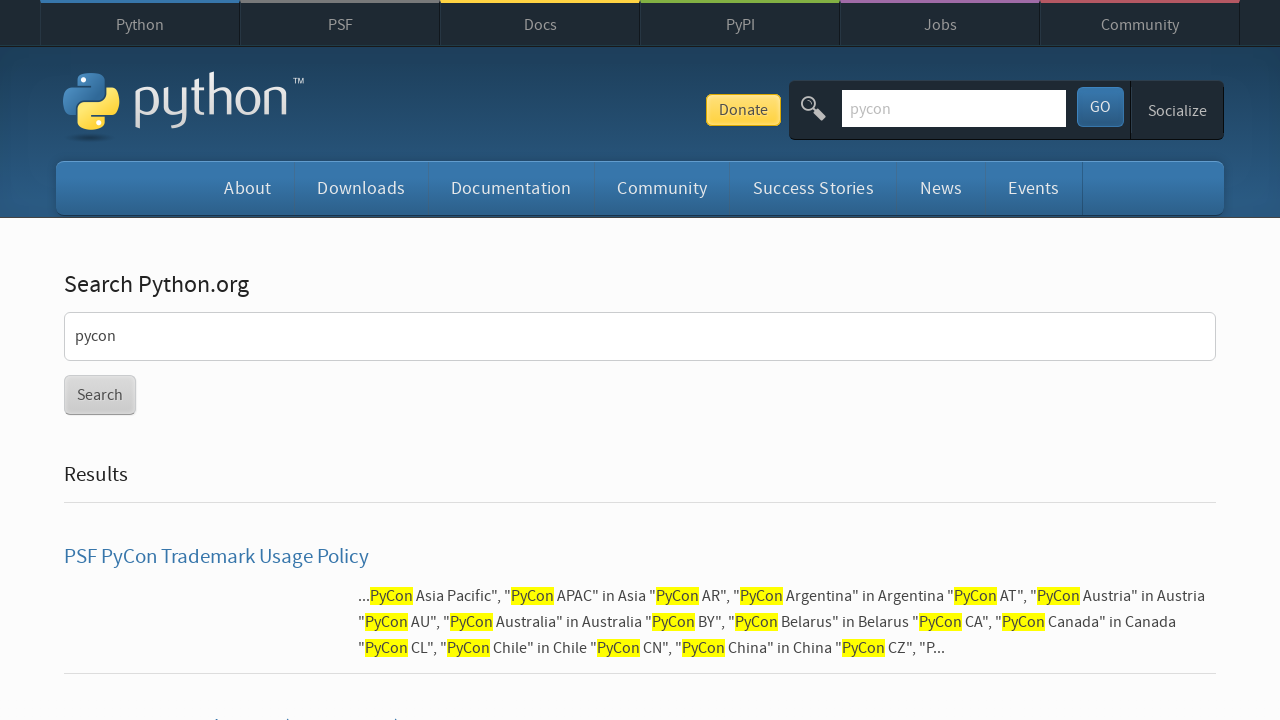

Waited for network idle after search submission
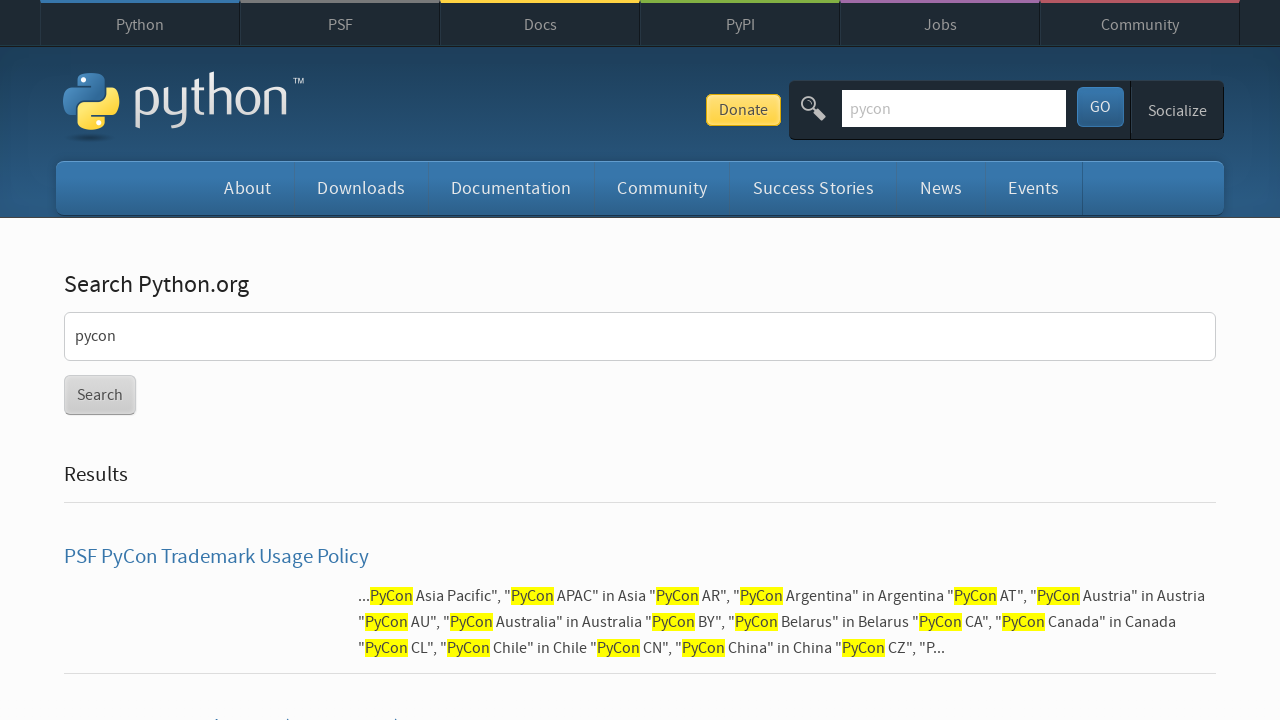

Verified that search results were returned (no 'No results found' message)
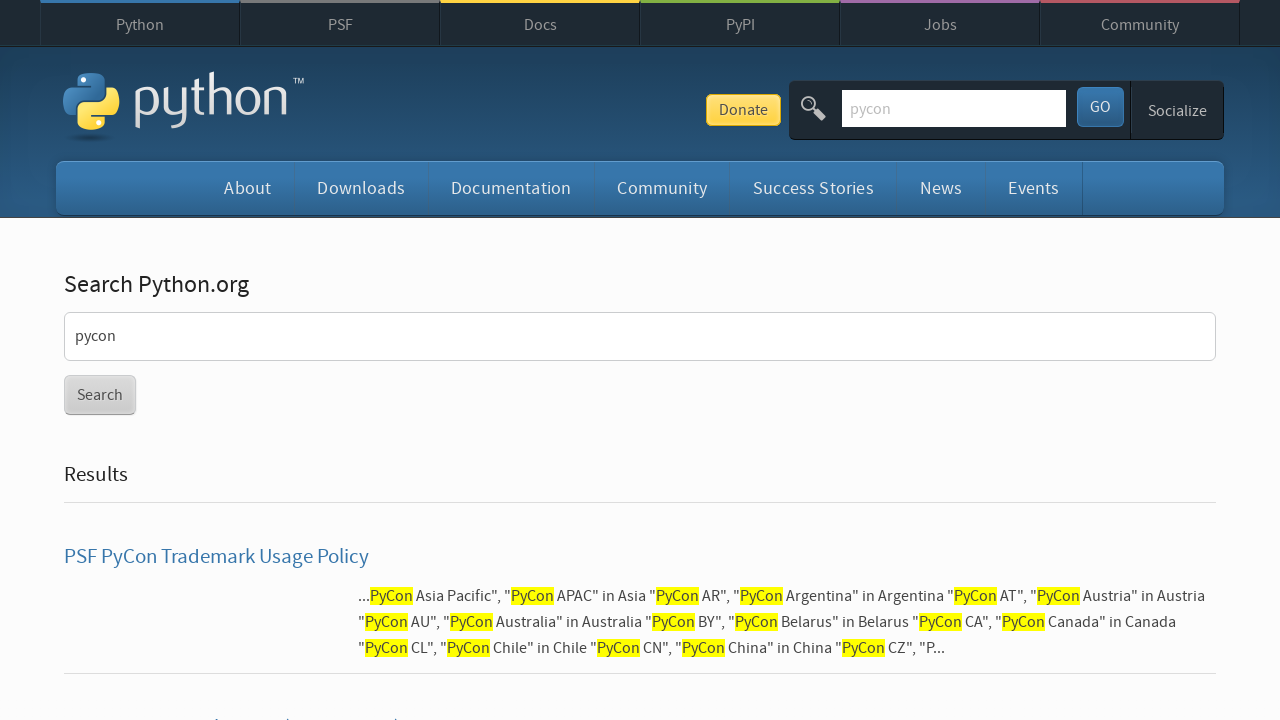

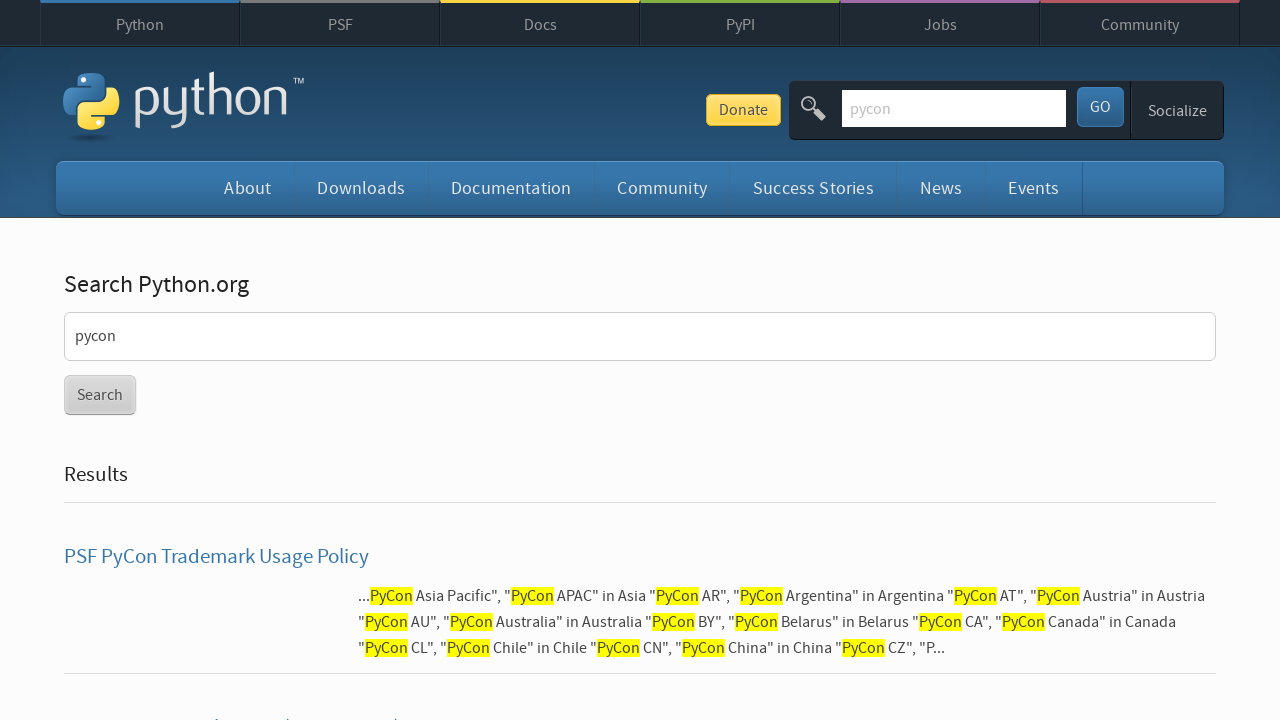